Navigates to the TechnTalents website and verifies the page loads successfully by checking for page content.

Starting URL: https://techntalents.com/

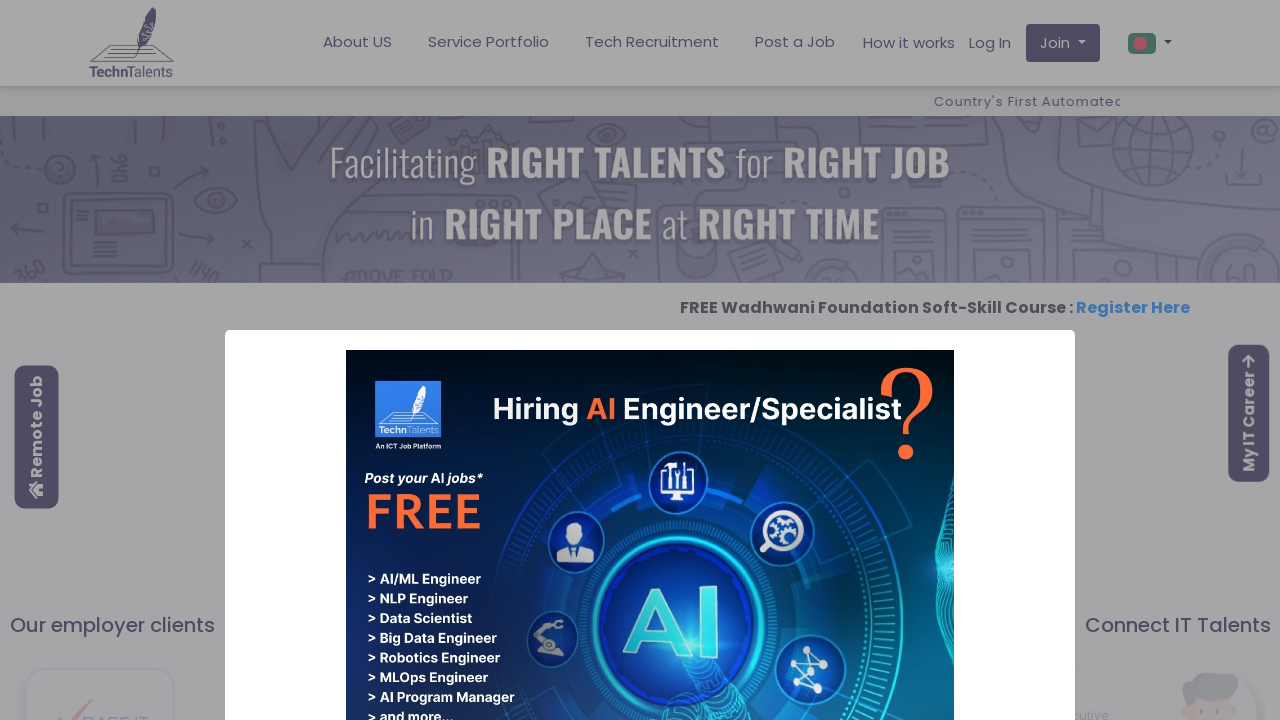

Navigated to TechnTalents website
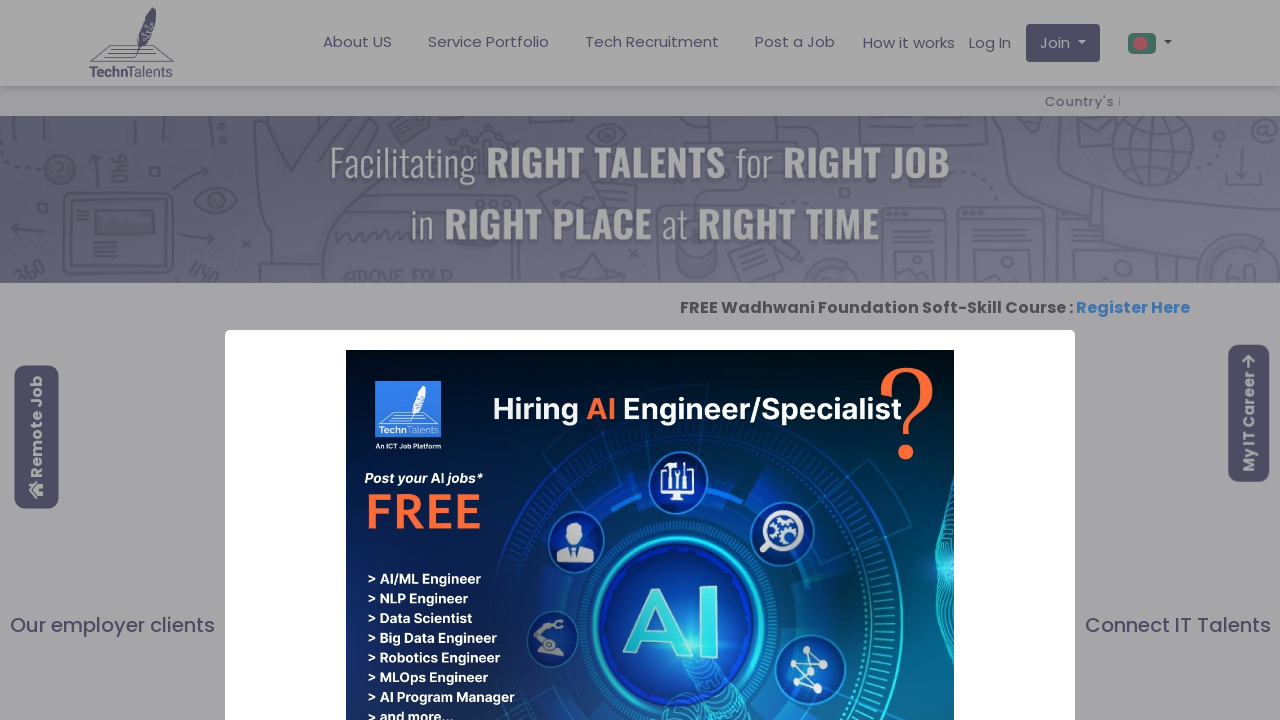

Page DOM content loaded
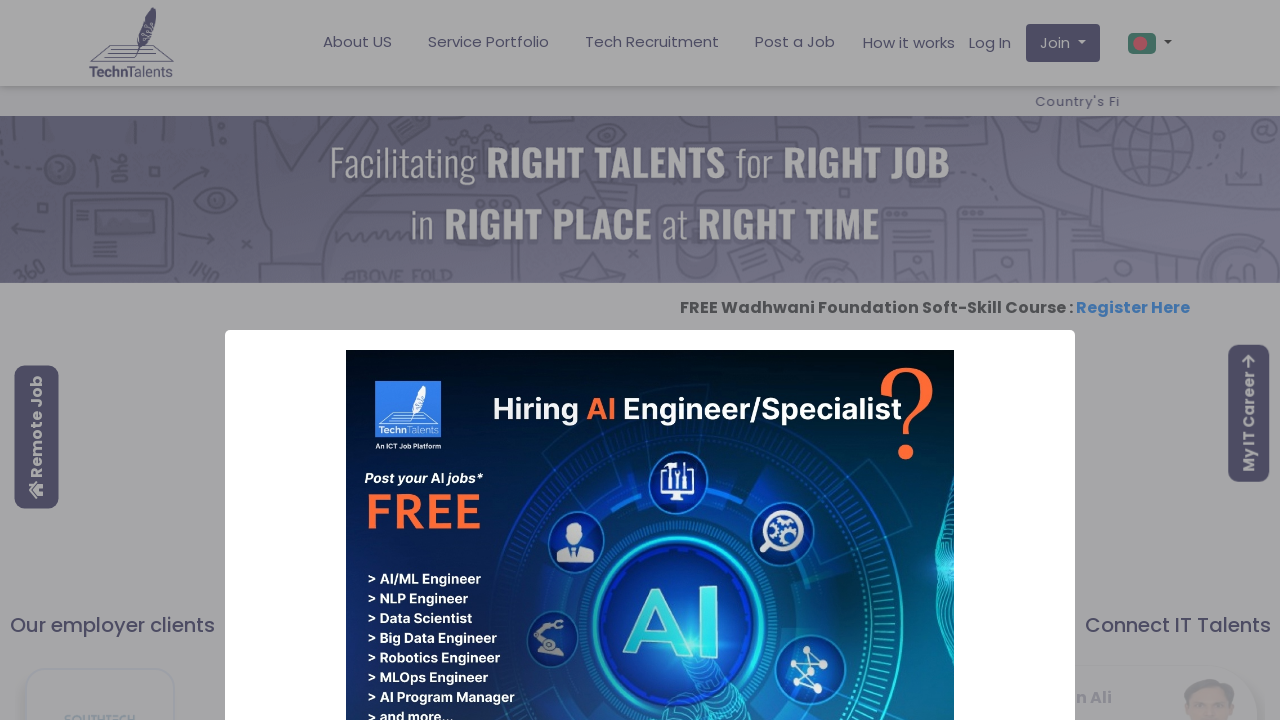

Body element found - page content verified
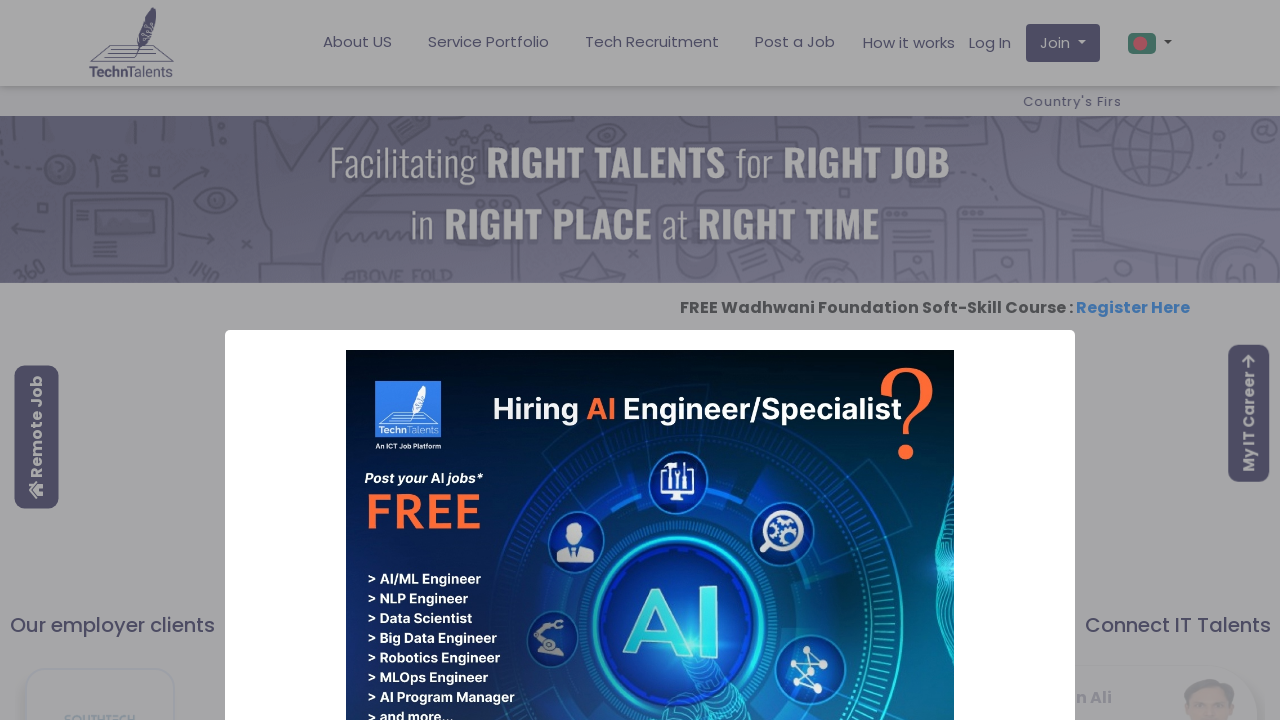

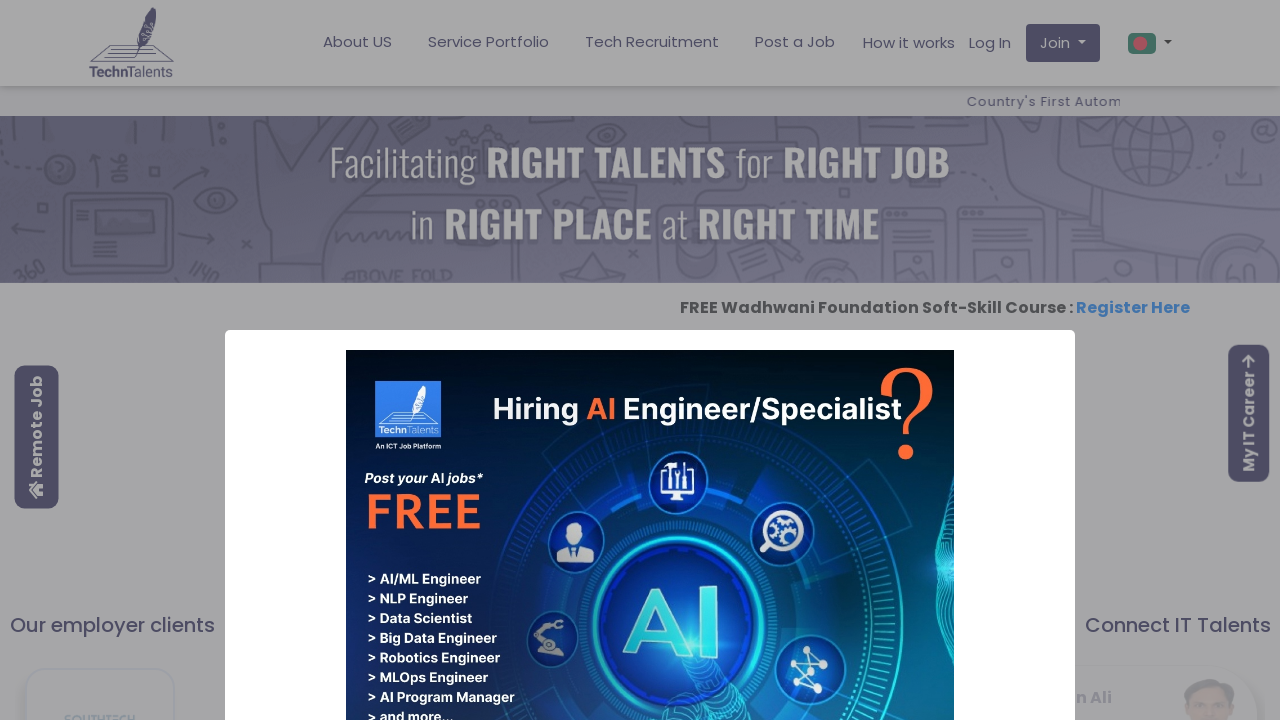